Tests browser navigation functionality by navigating between multiple pages using forward, back, and refresh operations, then verifying the final URL

Starting URL: https://bonigarcia.dev/selenium-webdriver-java/navigation1.html

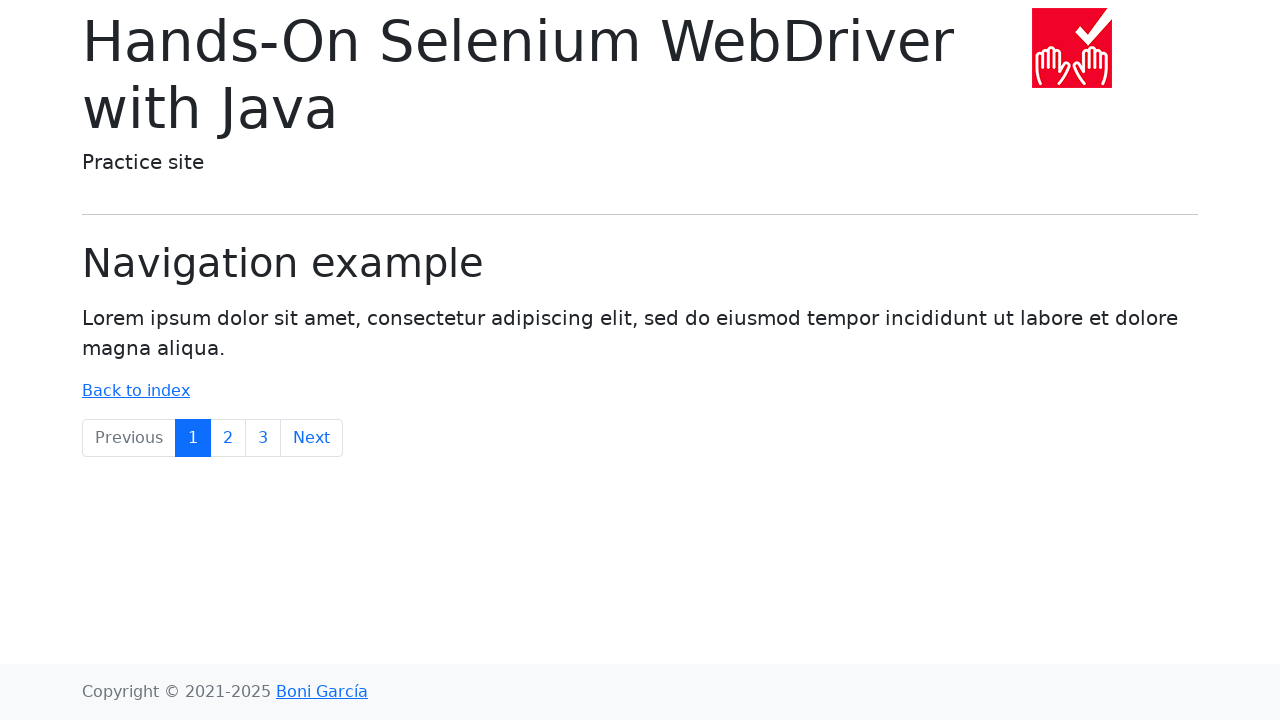

Navigated to navigation2.html
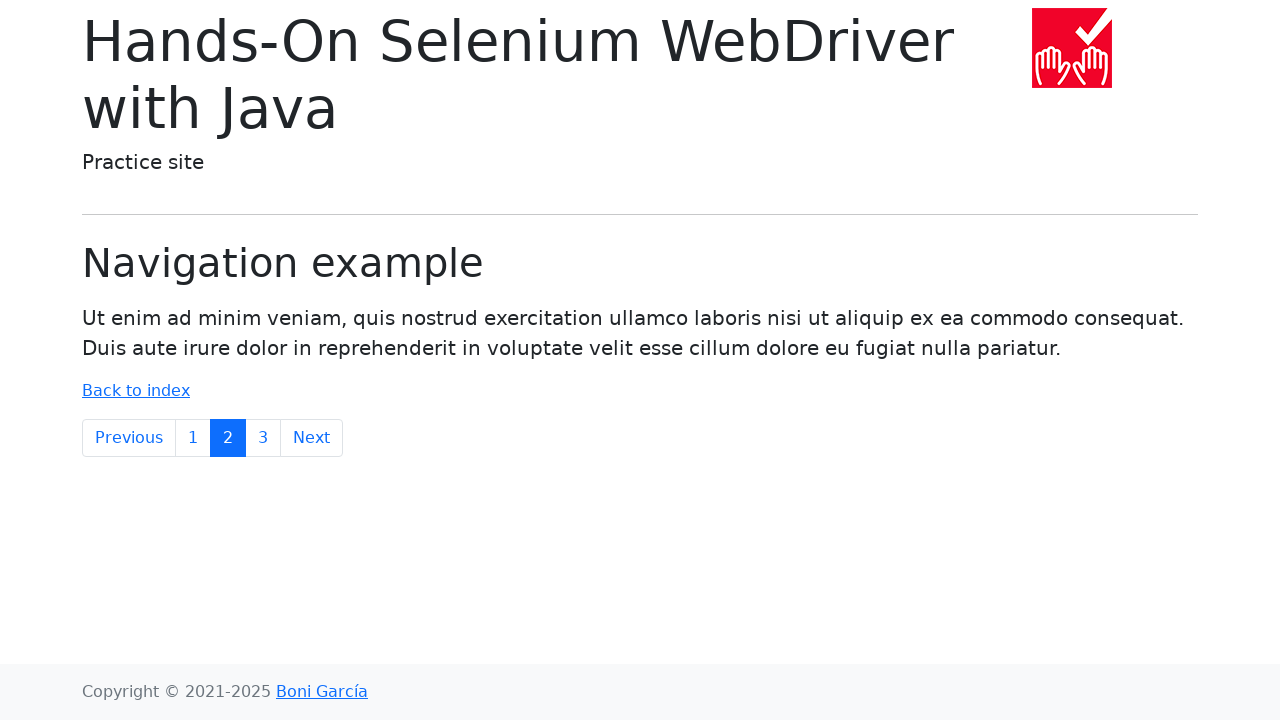

Navigated to navigation3.html
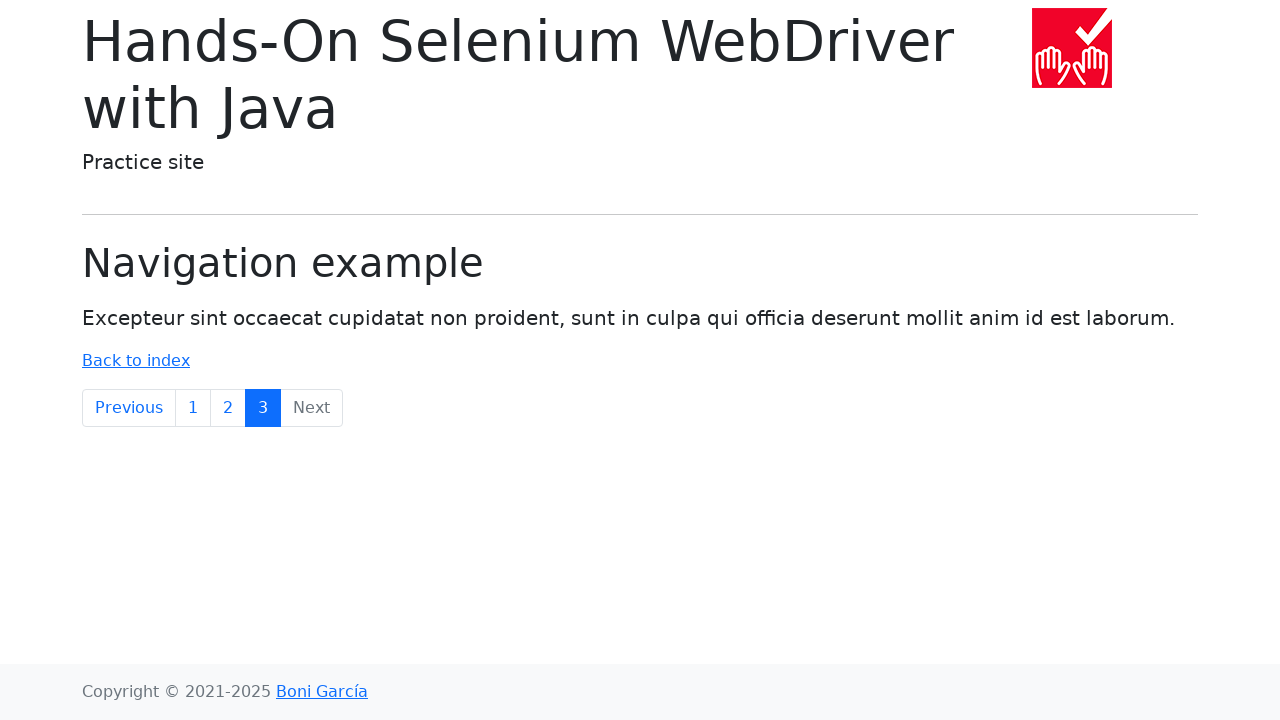

Clicked back button to navigate to navigation2.html
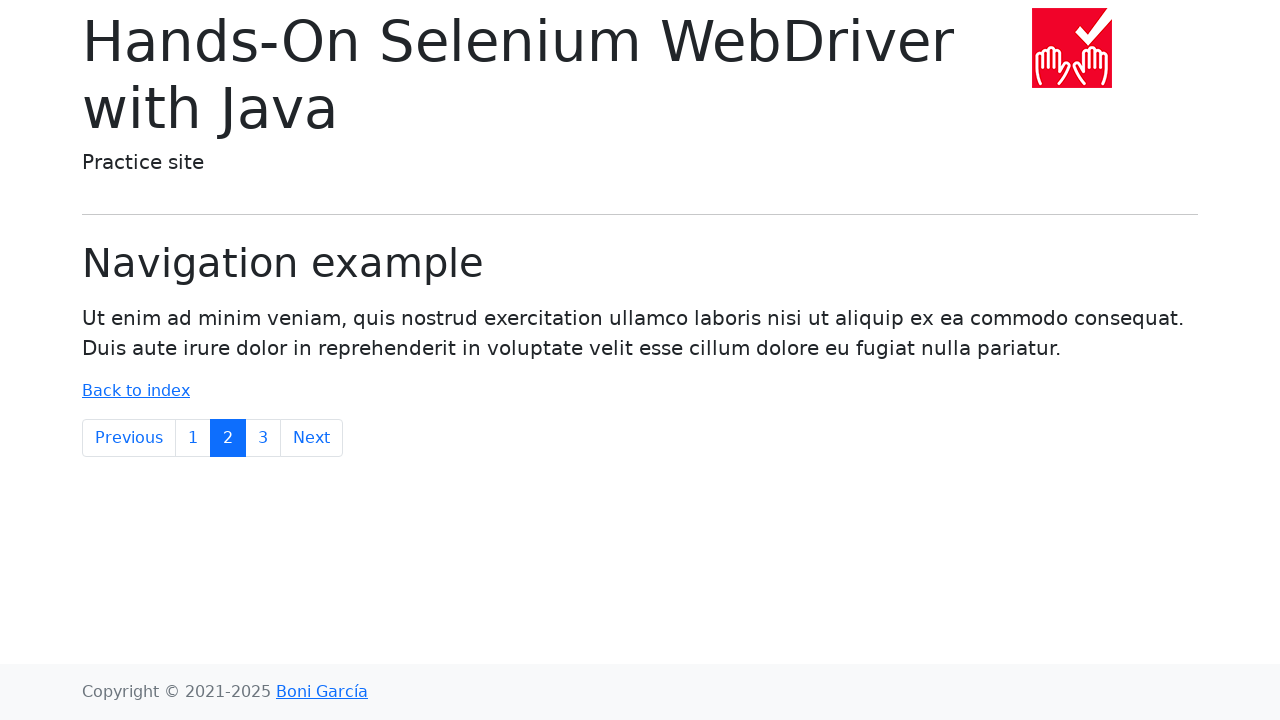

Clicked forward button to navigate to navigation3.html
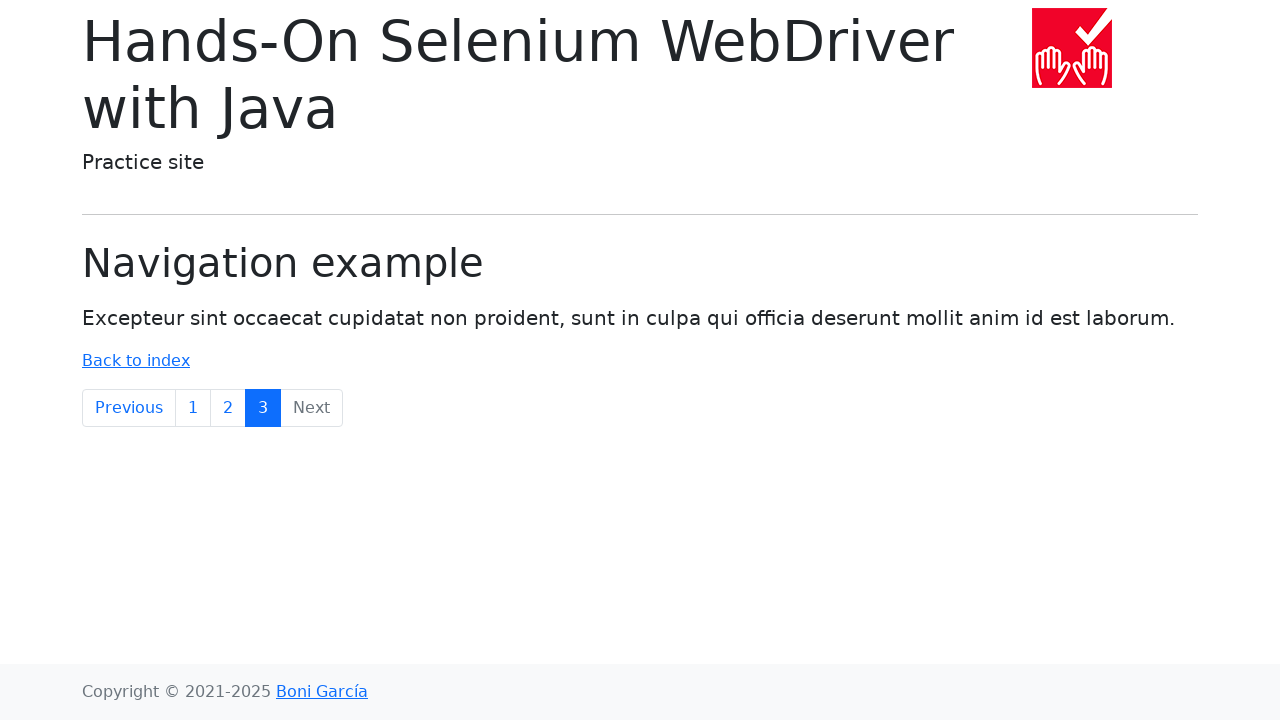

Verified current URL matches navigation3.html
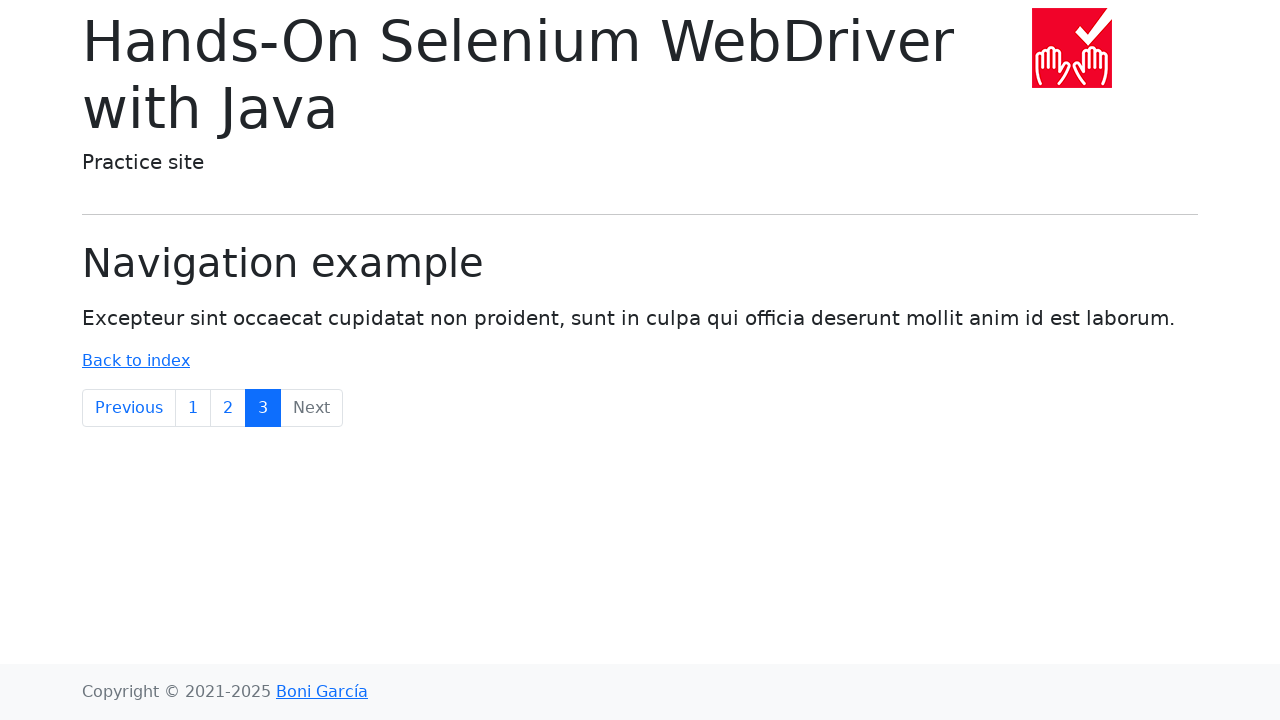

Refreshed the current page
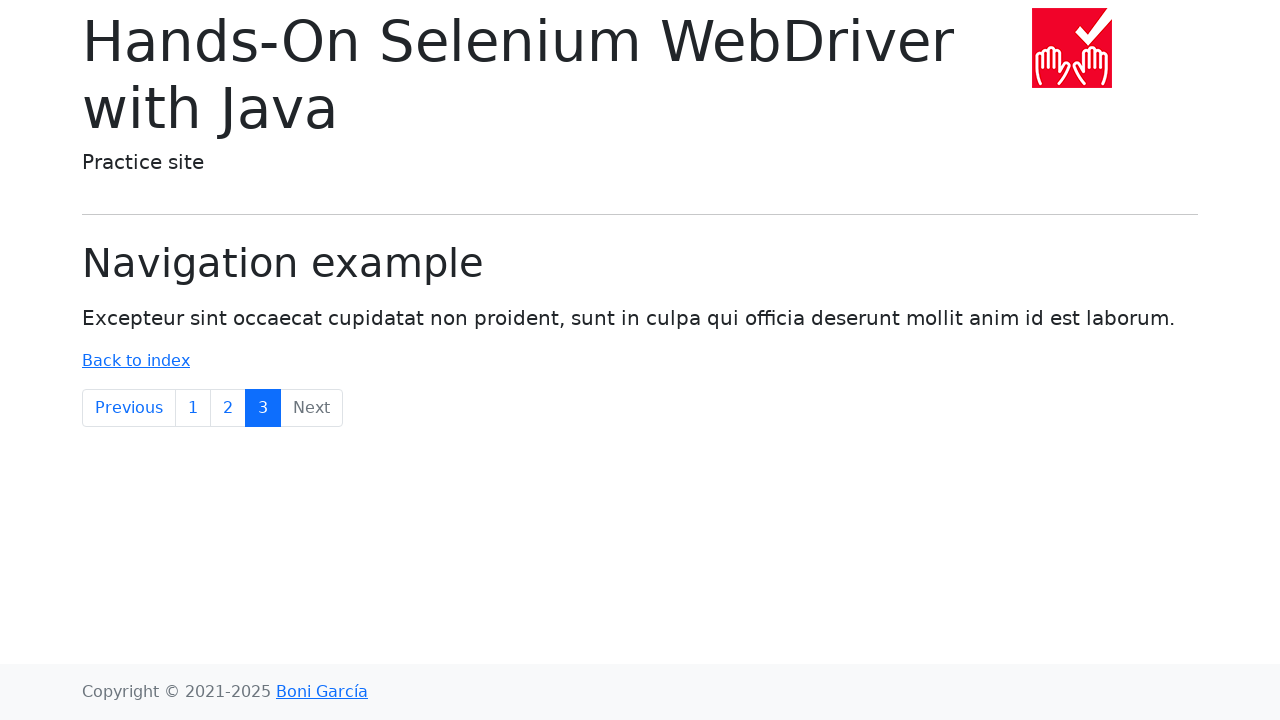

Verified URL still matches navigation3.html after refresh
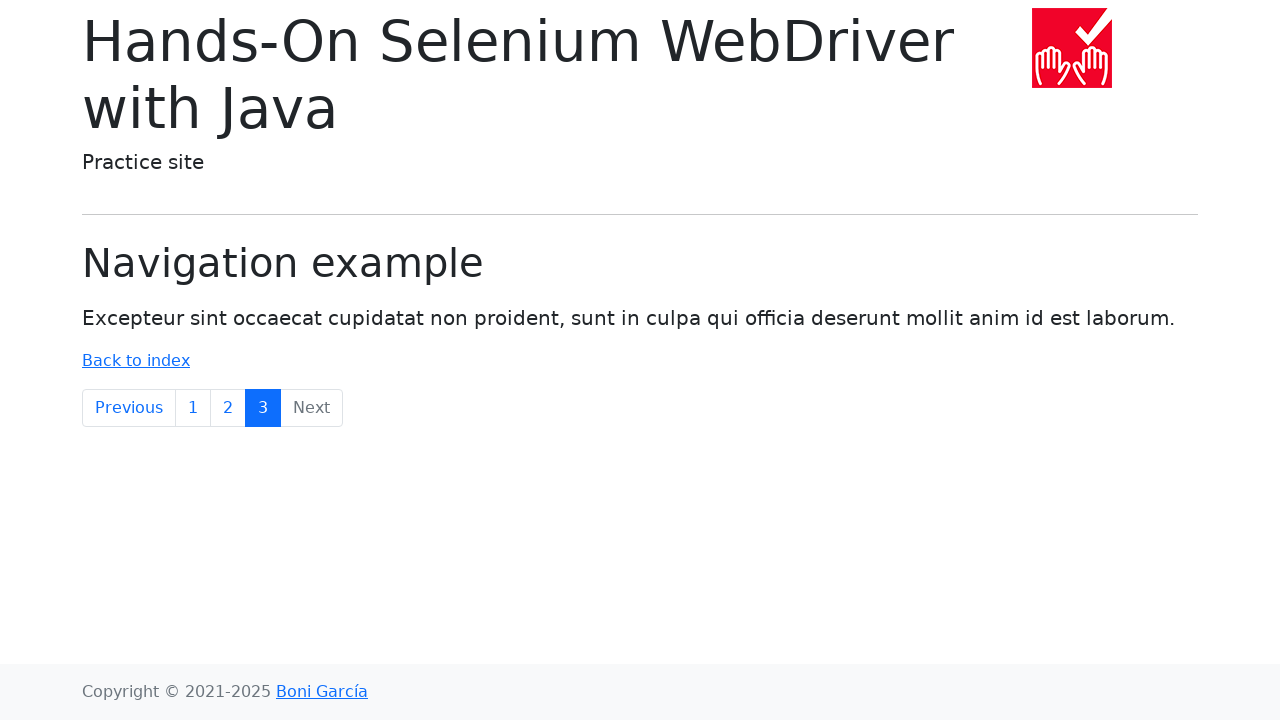

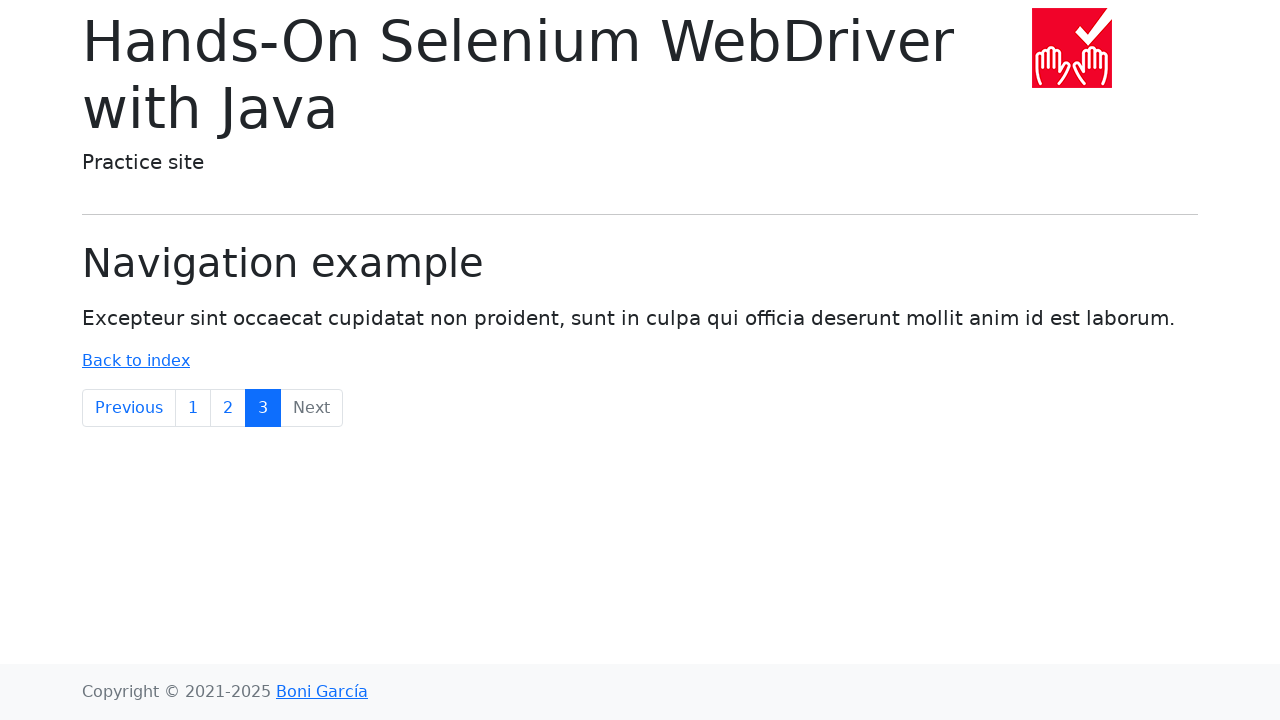